Tests mouse click events including single click, right click, and double click on different elements

Starting URL: http://sahitest.com/demo/clicks.htm

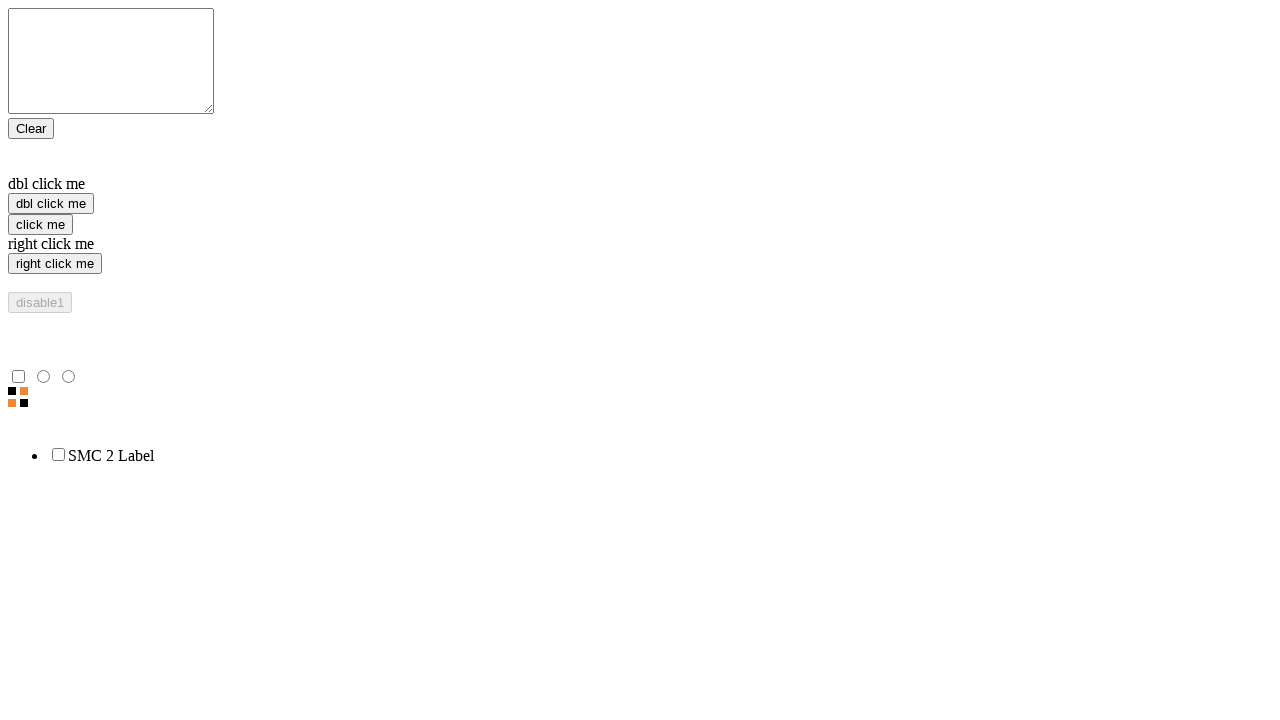

Performed single click on 'click me' button at (40, 224) on xpath=//input[@value="click me"]
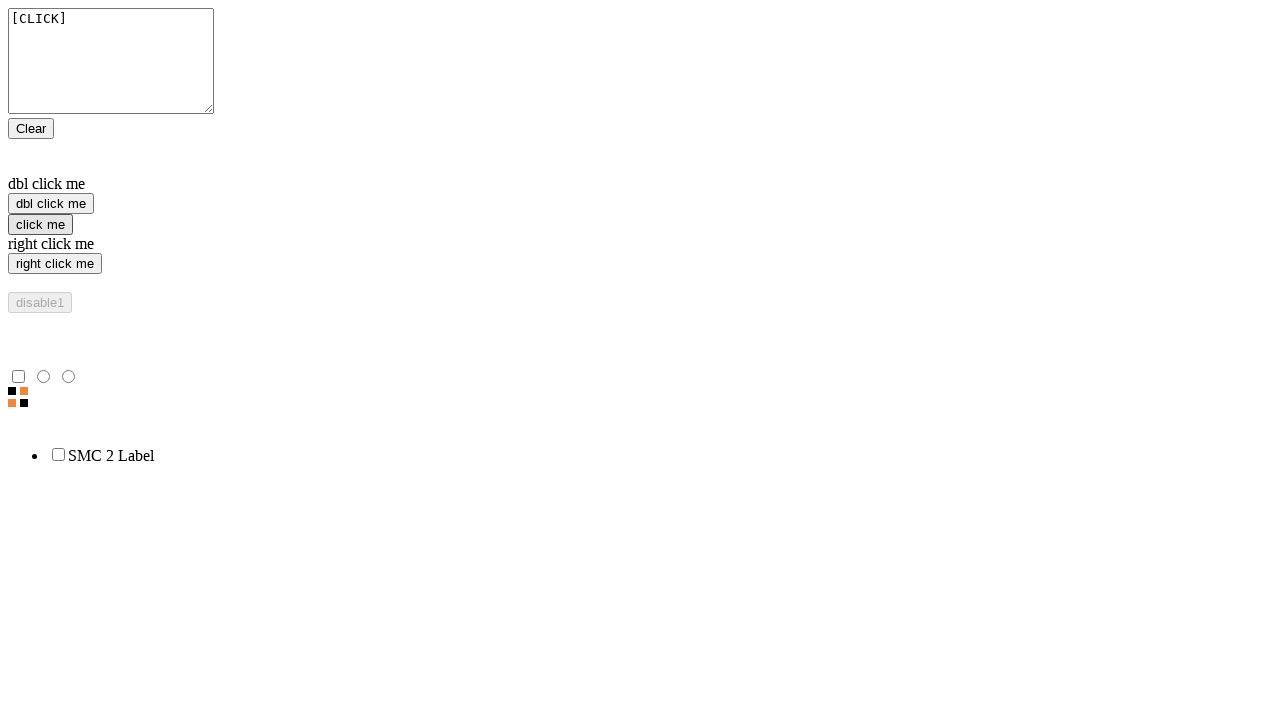

Performed right click on 'right click me' button at (55, 264) on //input[@value="right click me"]
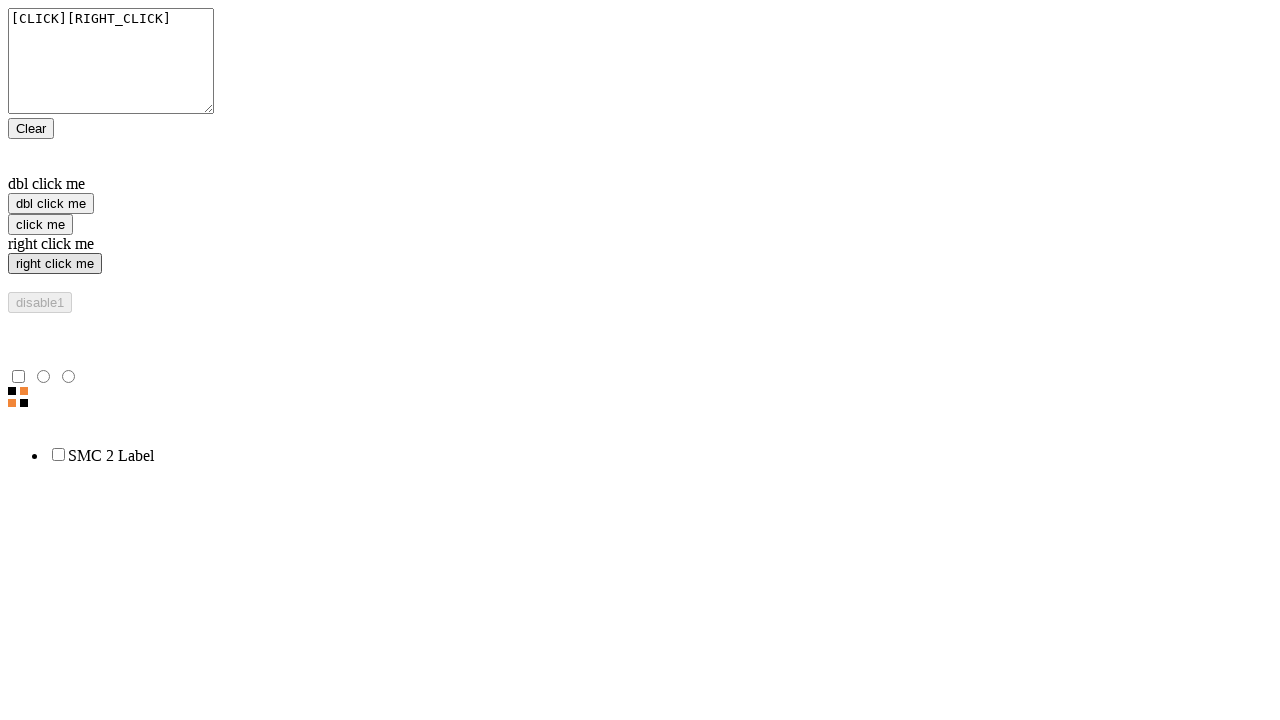

Performed double click on 'dbl click me' button at (51, 204) on xpath=//input[@value="dbl click me"]
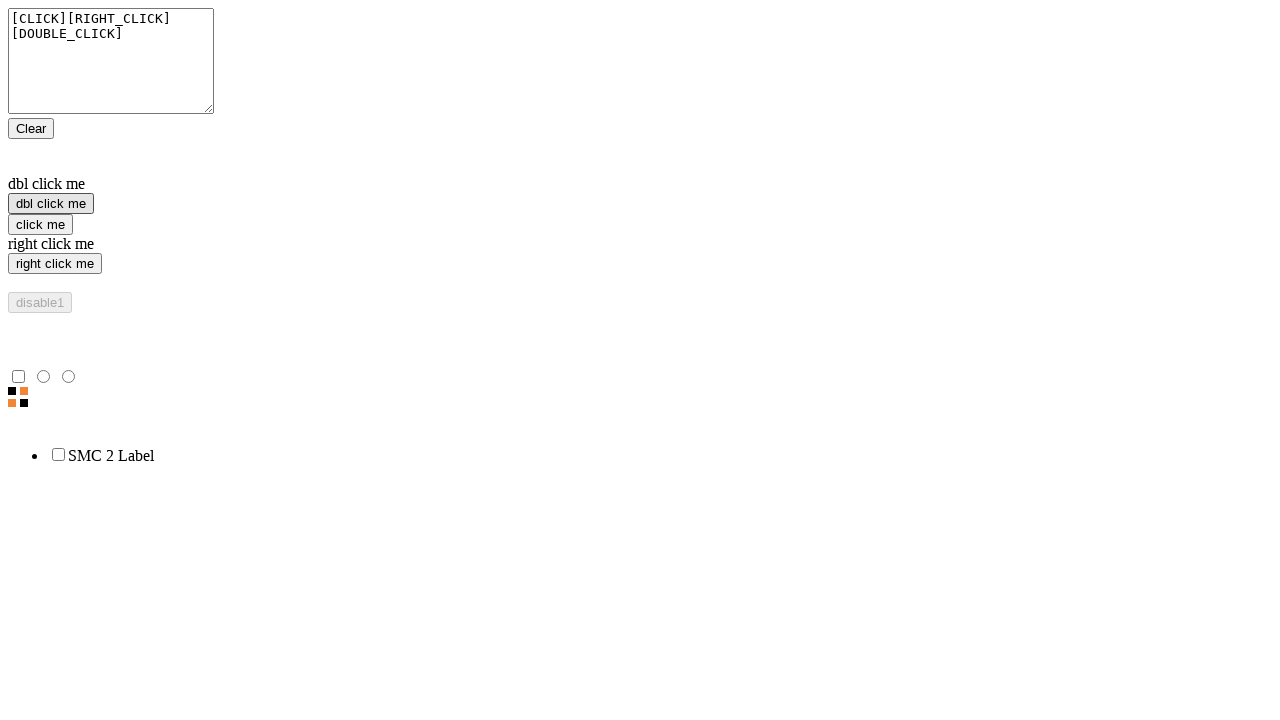

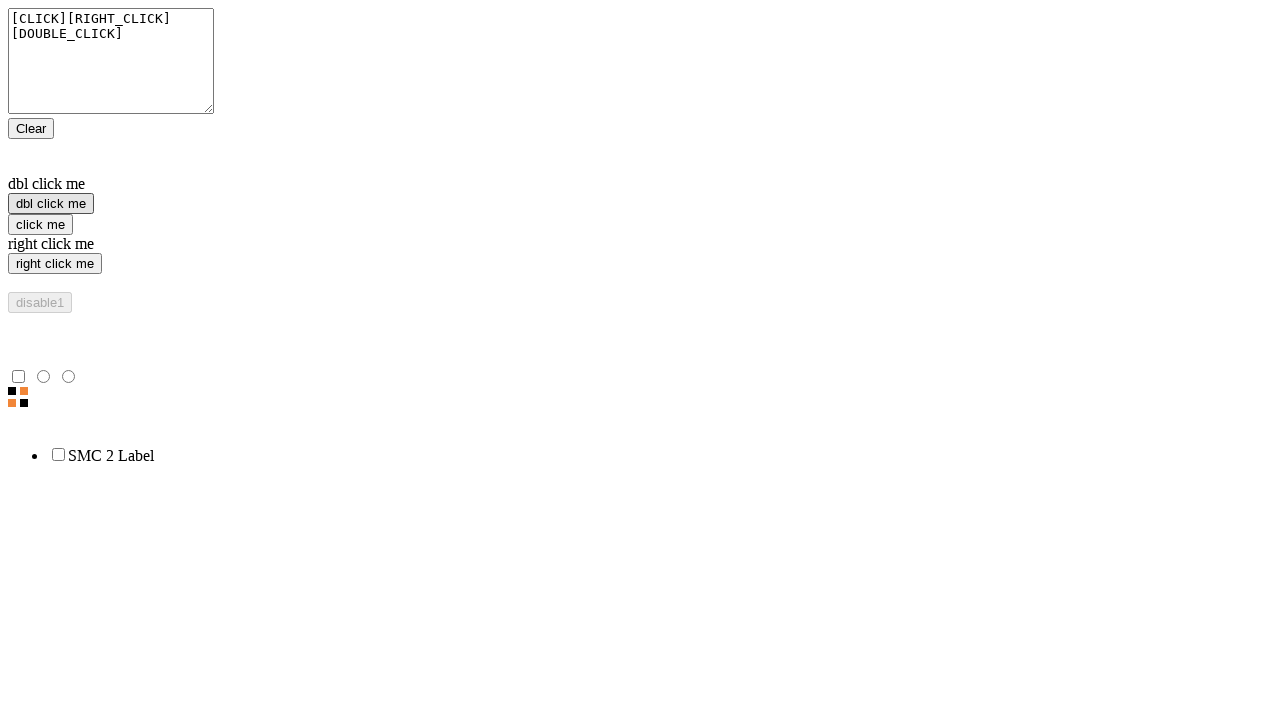